Tests various JavaScript alert types on a demo page: accepts a simple alert, dismisses a confirmation alert, and enters text into a prompt alert before accepting it

Starting URL: https://demoqa.com/alerts

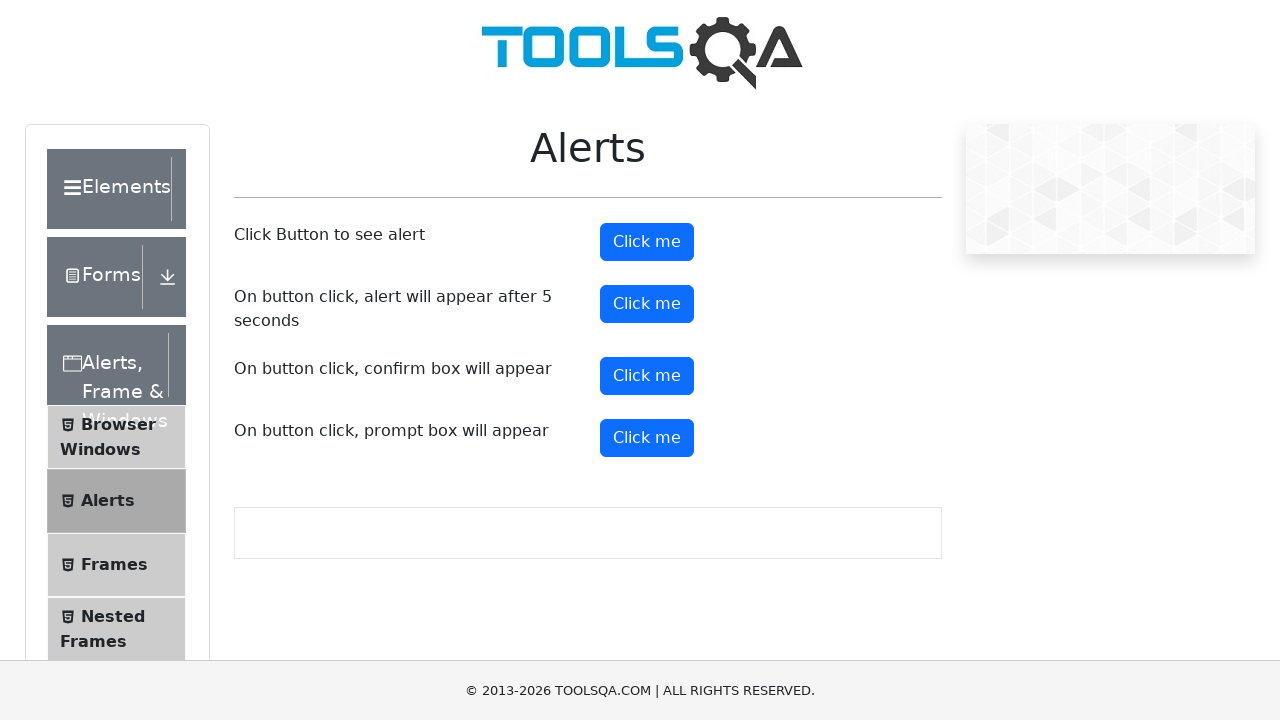

Clicked button to trigger simple alert at (647, 242) on #alertButton
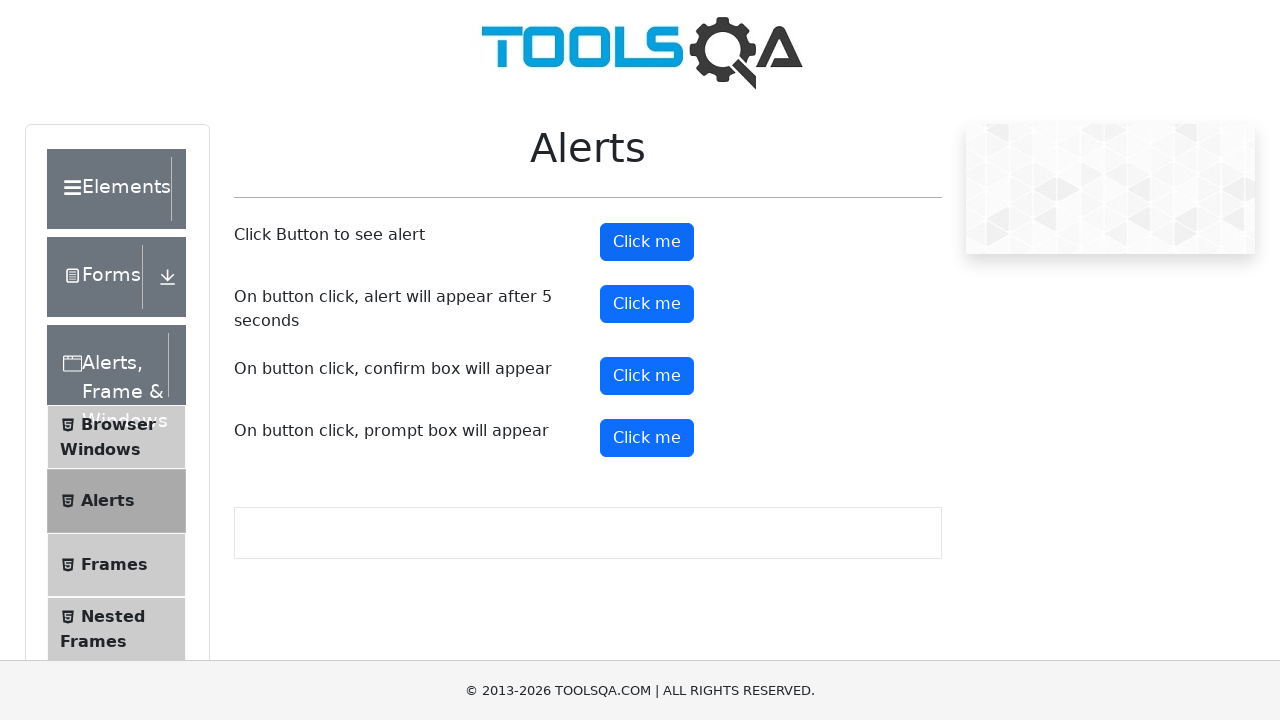

Registered dialog handler to accept alerts
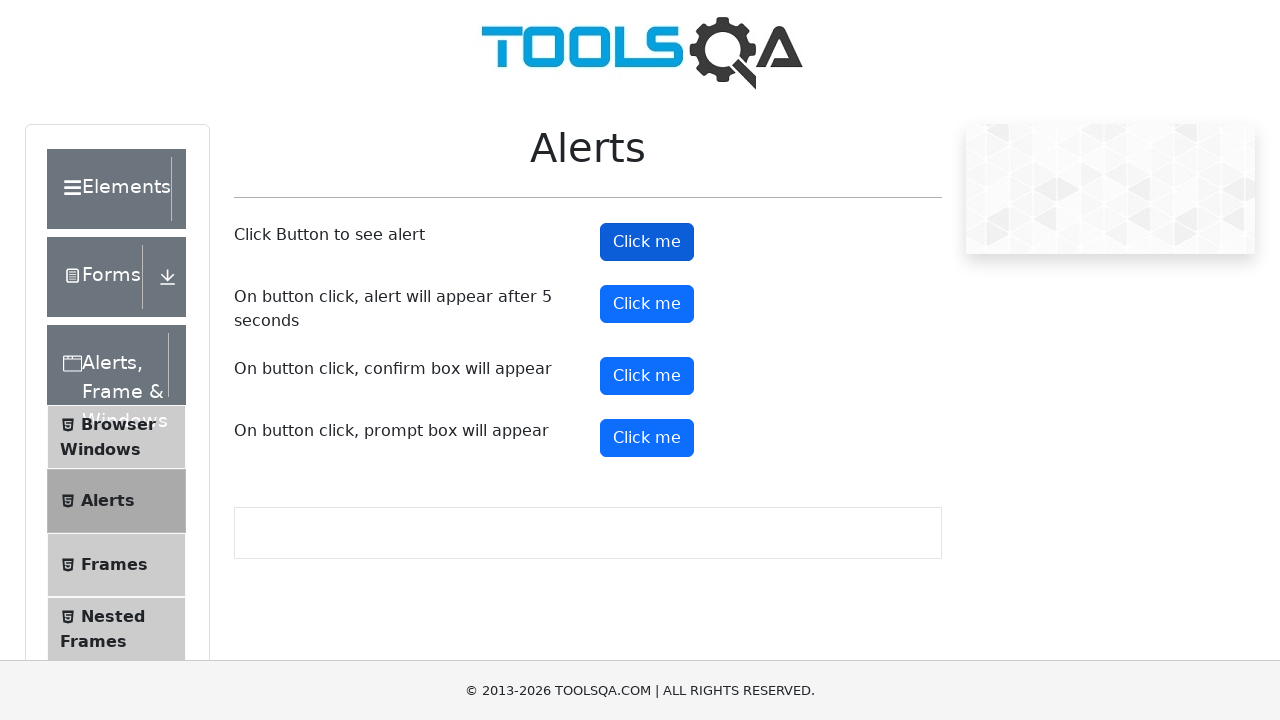

Waited 1 second for simple alert to be handled
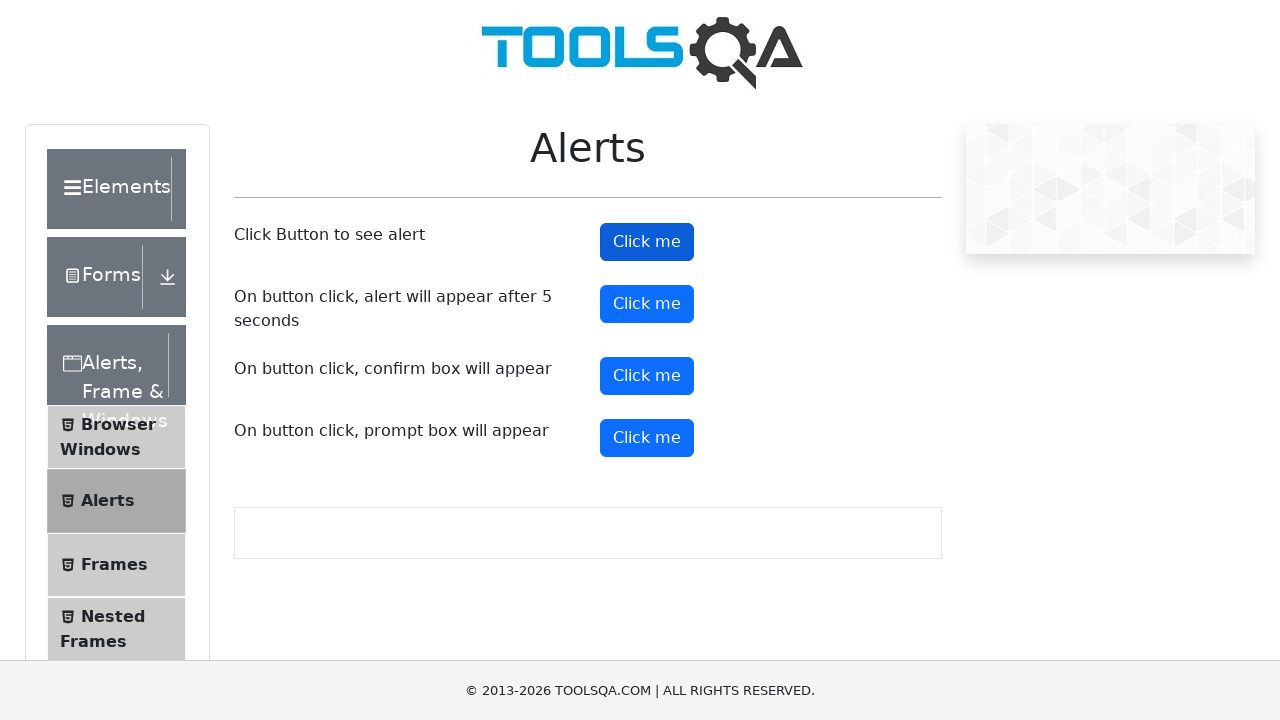

Clicked button to trigger confirmation alert at (647, 376) on #confirmButton
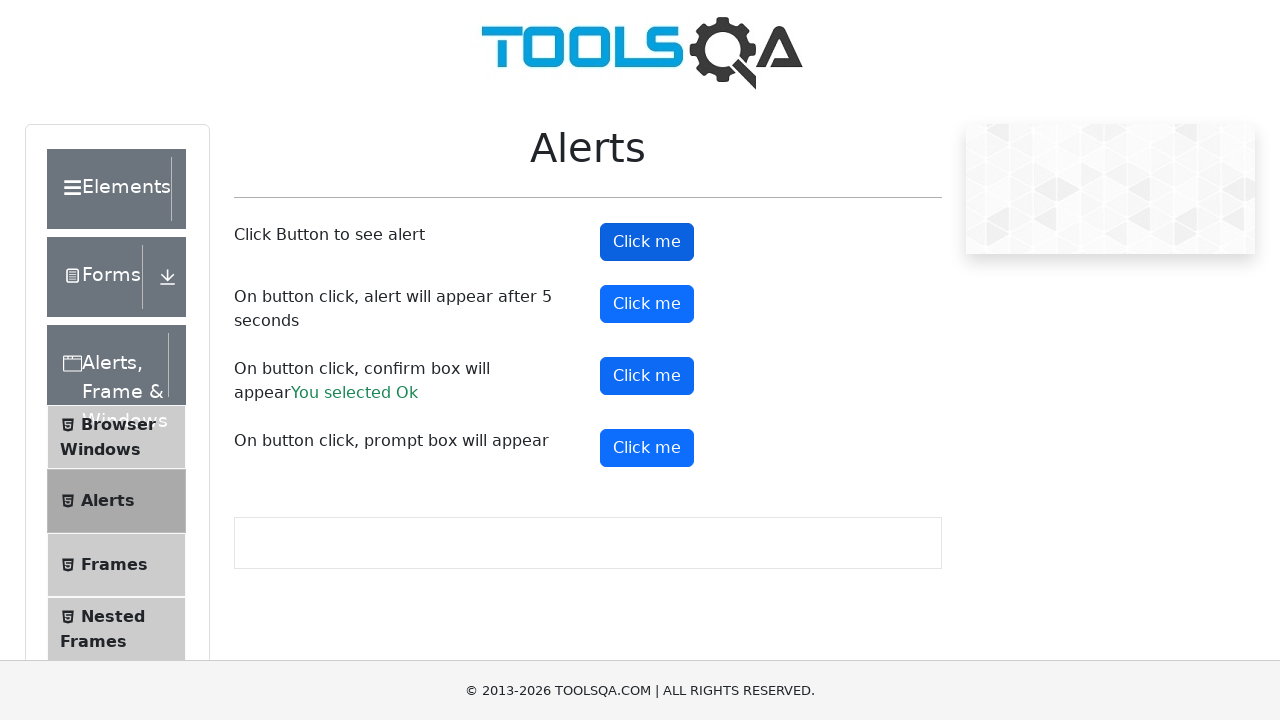

Registered dialog handler to dismiss confirmation alerts
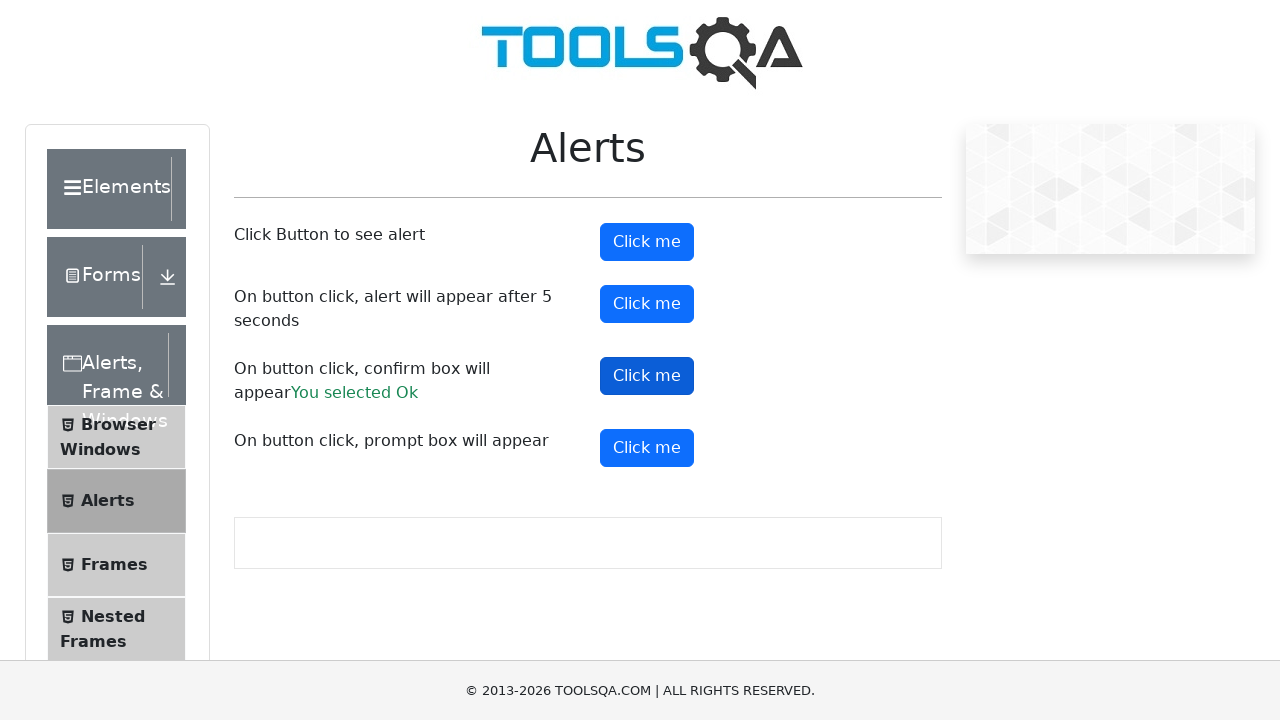

Waited 1 second for confirmation alert to be dismissed
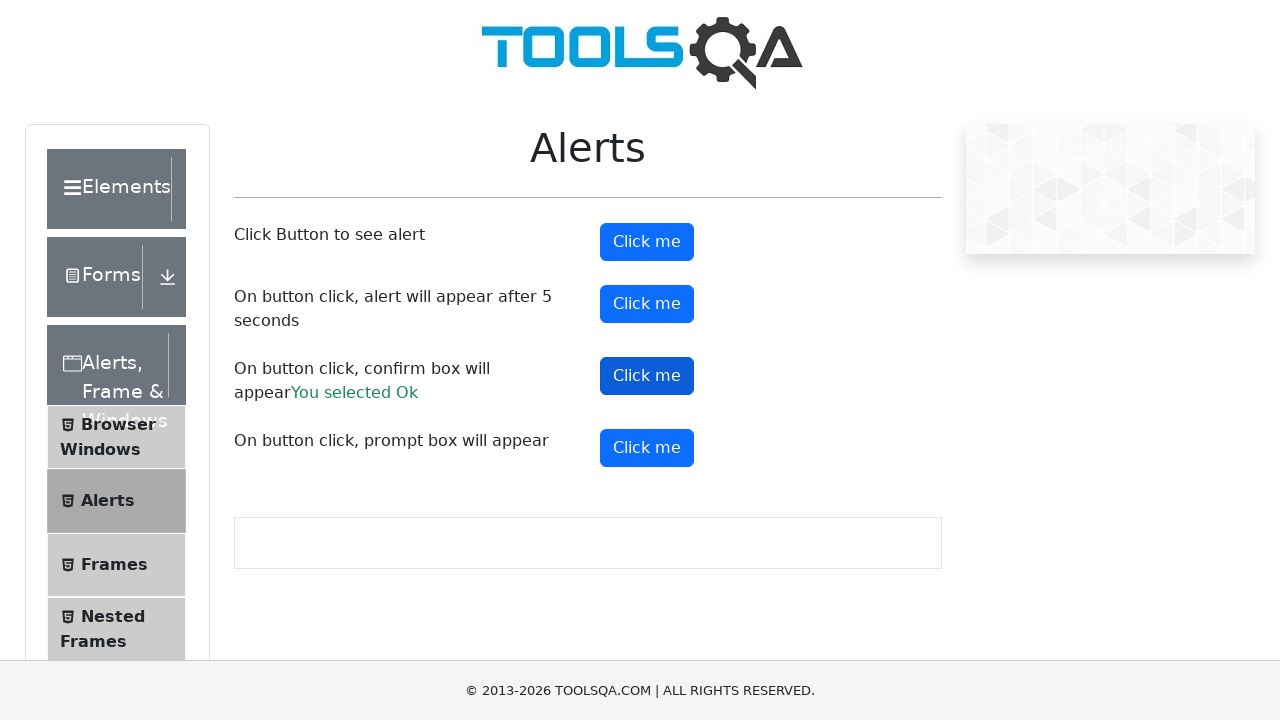

Clicked button to trigger prompt alert at (647, 448) on #promtButton
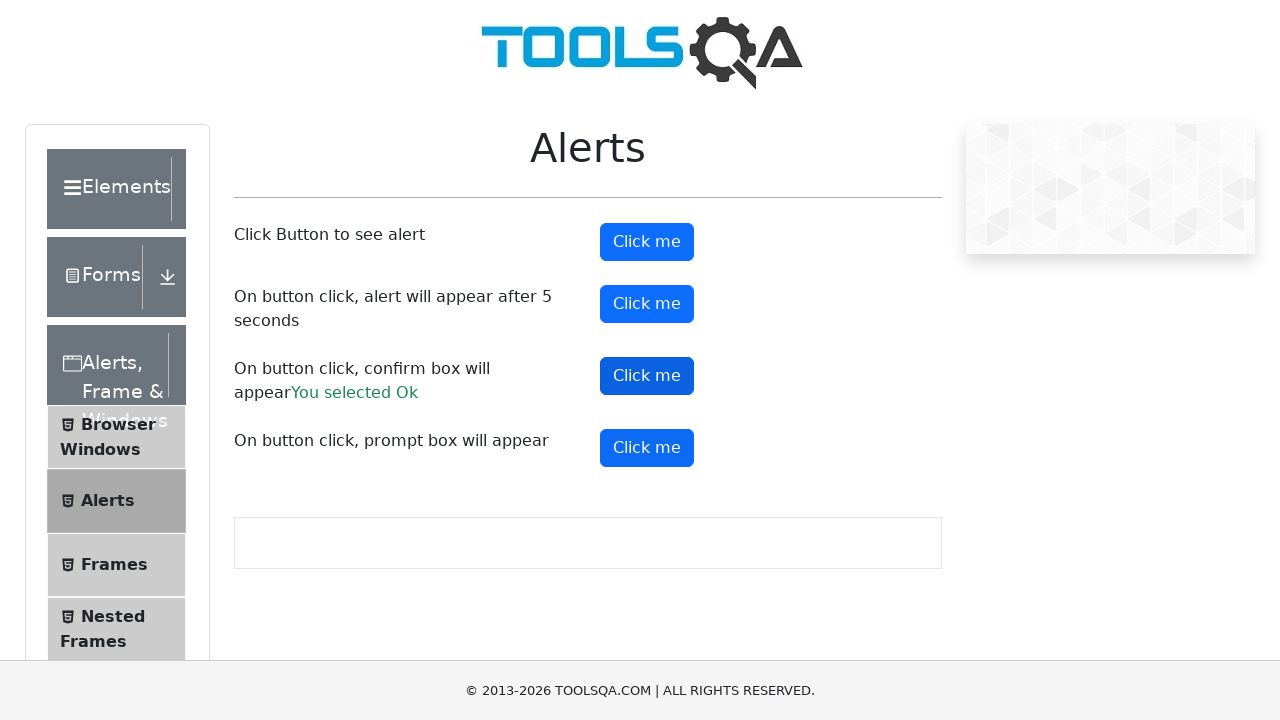

Registered dialog handler to accept prompt with text 'Hello from Playwright'
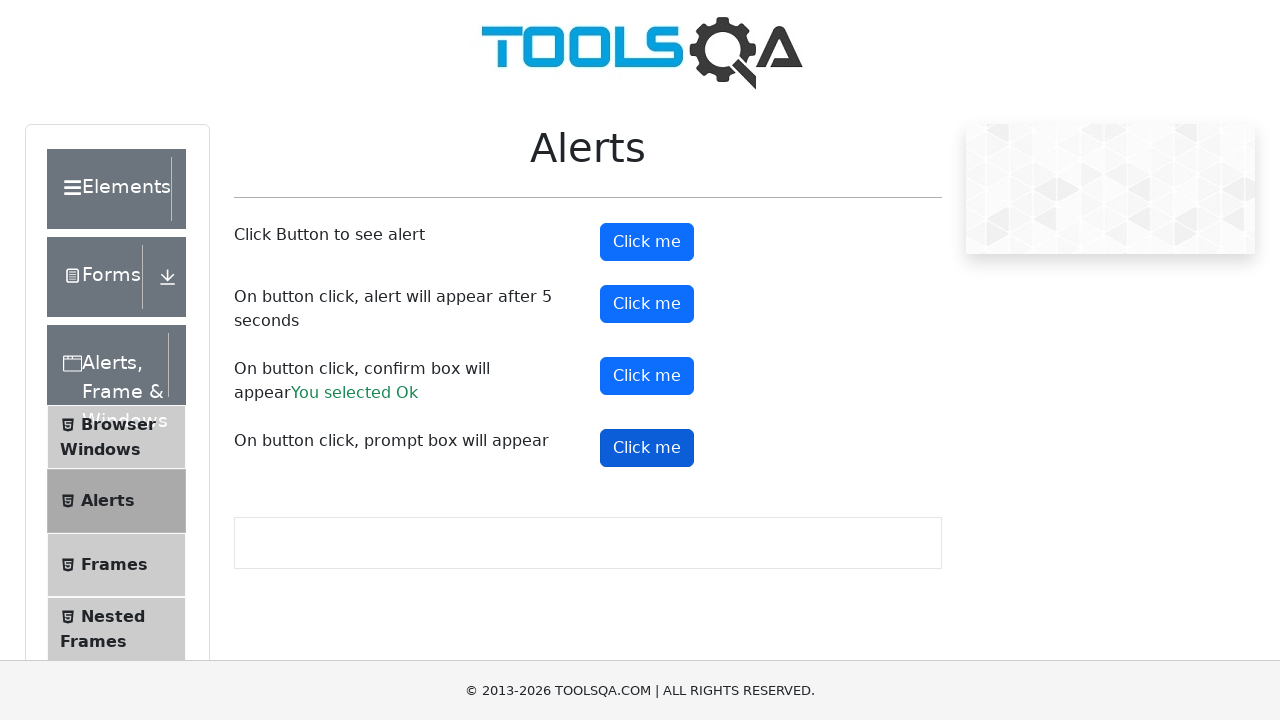

Waited 1 second for prompt alert to be handled
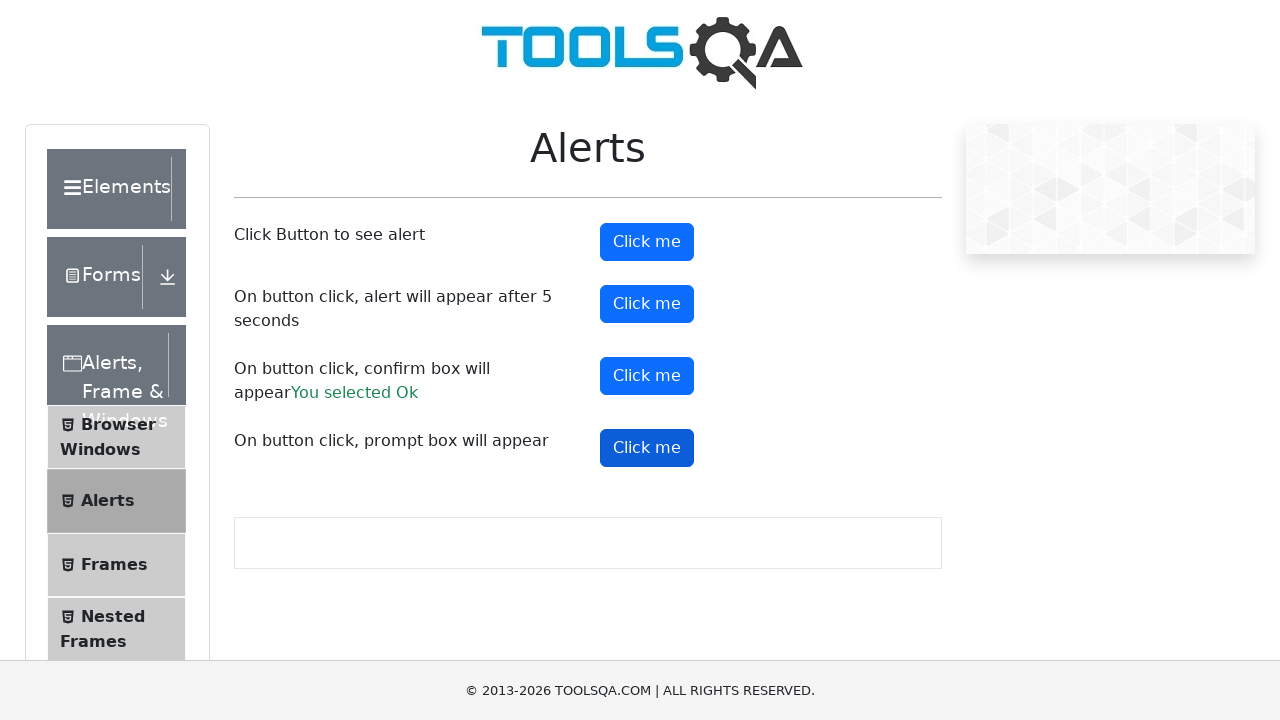

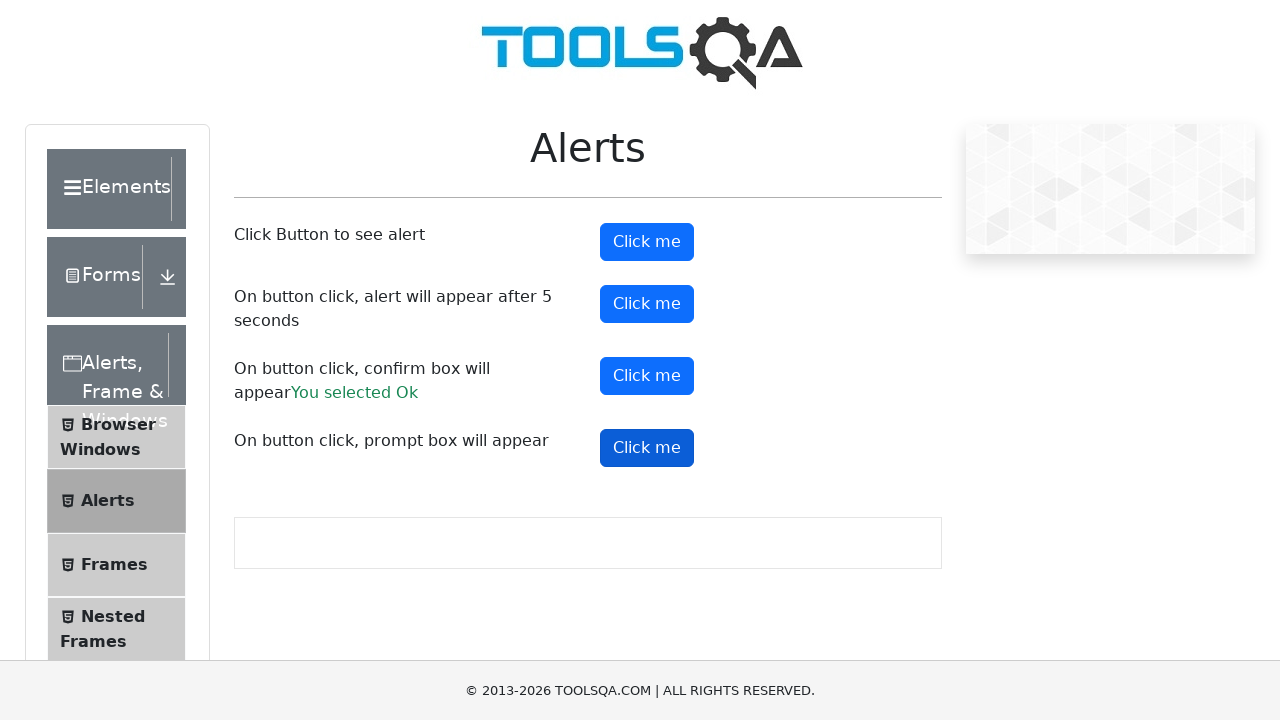